Tests web table navigation by clicking on the web table menu item in the navigation.

Starting URL: https://www.tutorialspoint.com/selenium/practice/dynamic-prop.php

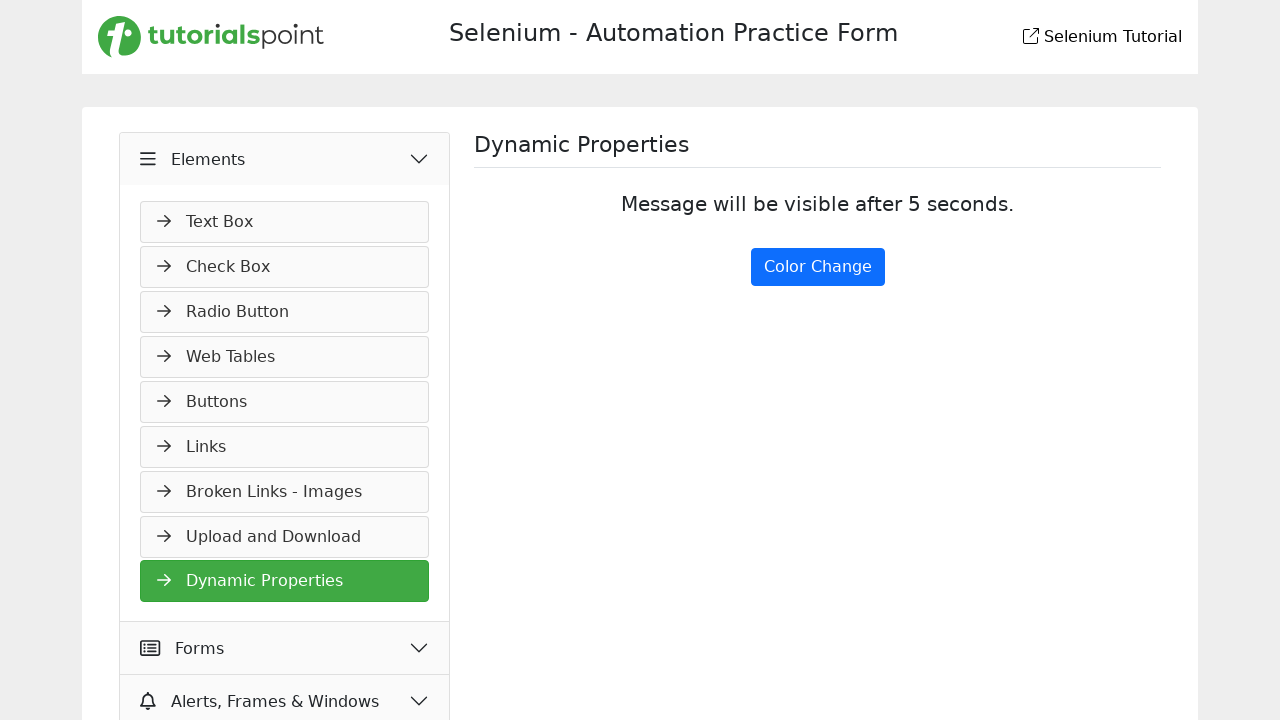

Navigated to tutorial site dynamic properties page
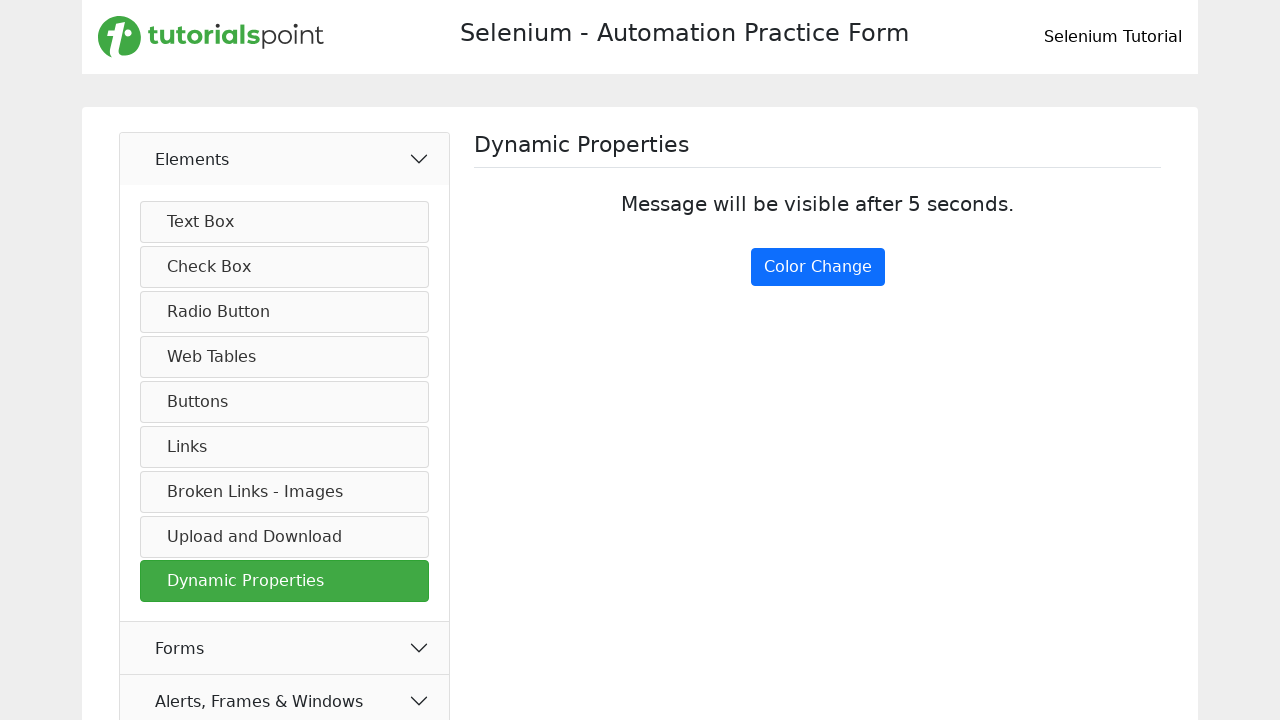

Clicked on web table menu item in navigation at (285, 357) on xpath=//*[@id='navMenus']//li[4]//a
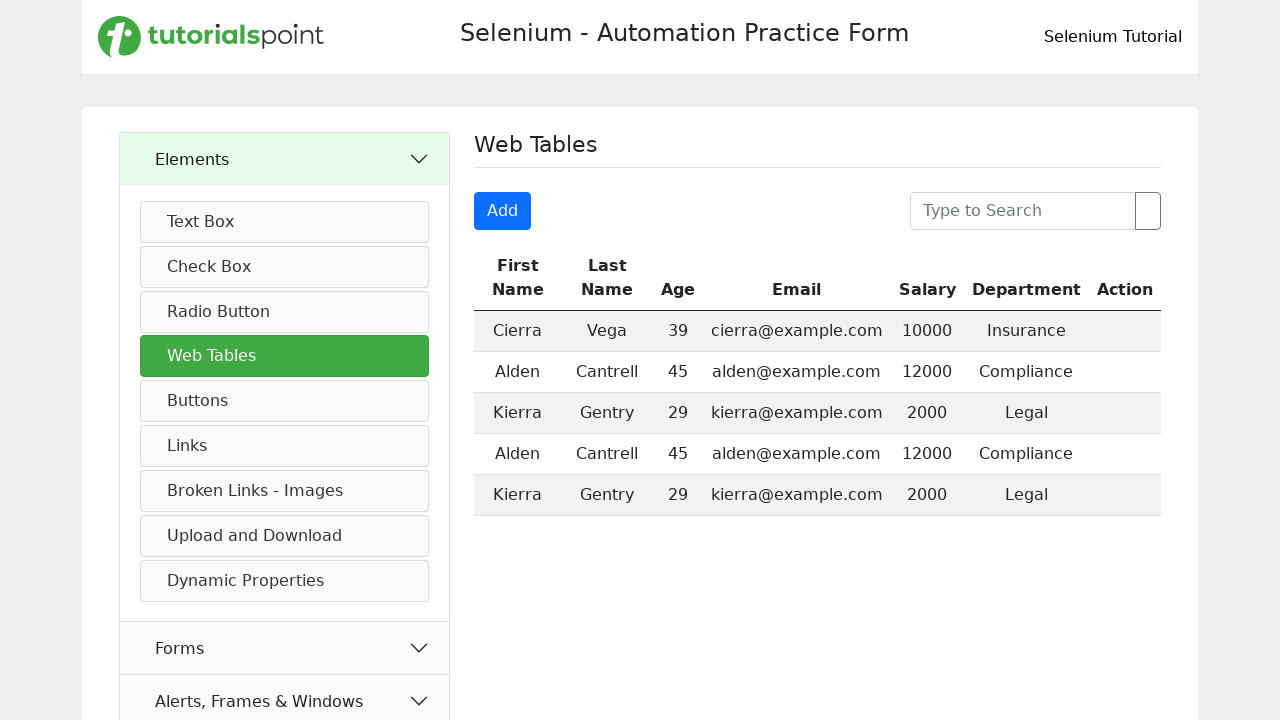

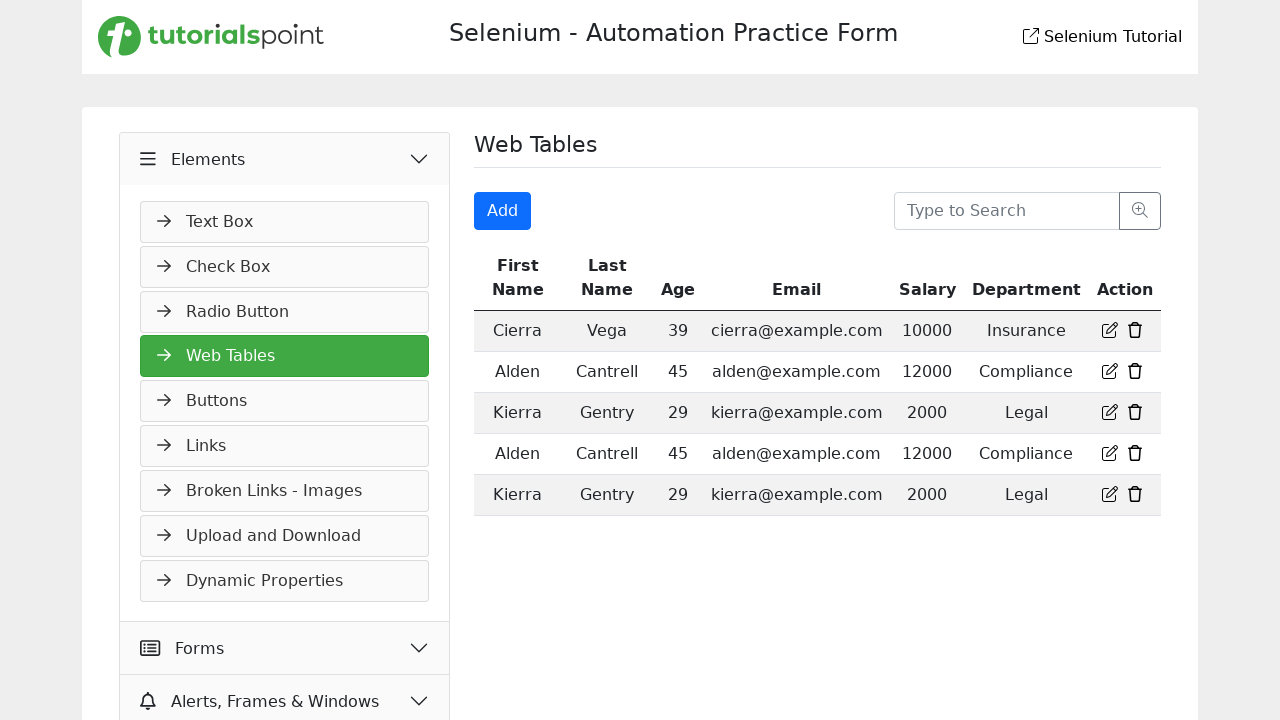